Tests triangle identifier with three equal sides, expecting "Equilateral" classification

Starting URL: https://testpages.eviltester.com/styled/apps/triangle/triangle001.html

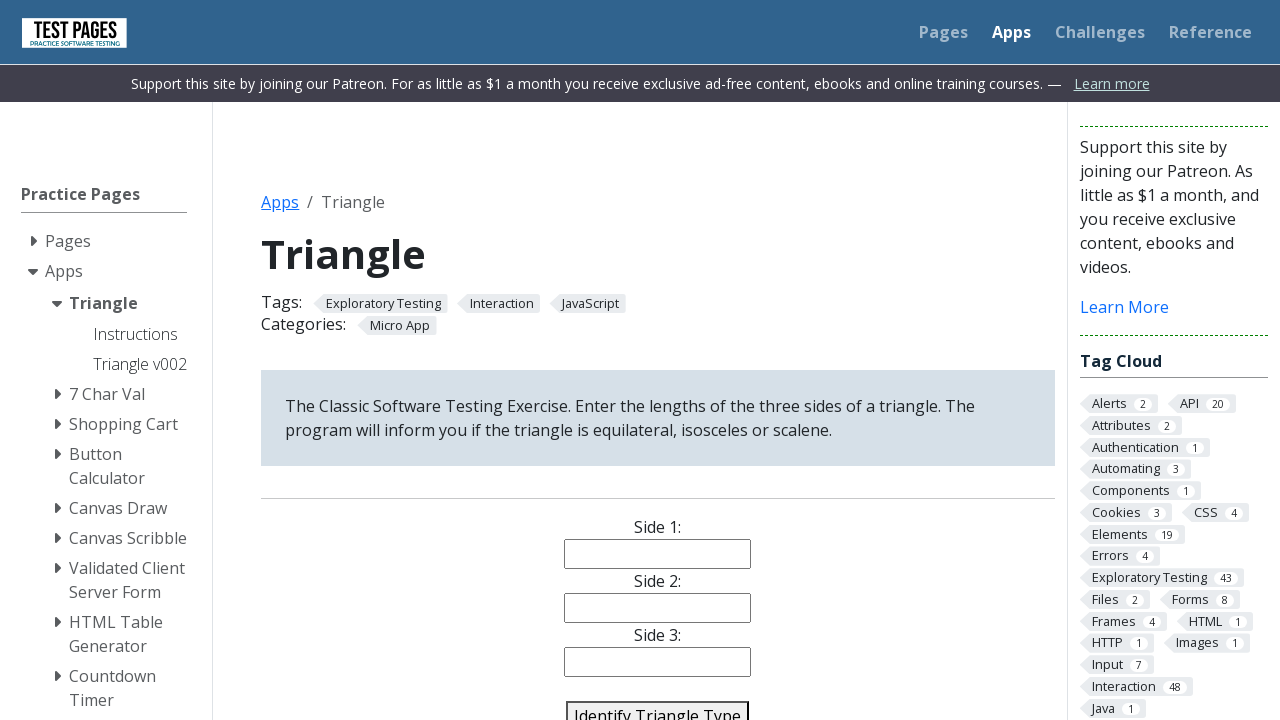

Filled side 1 with value '5' on #side1
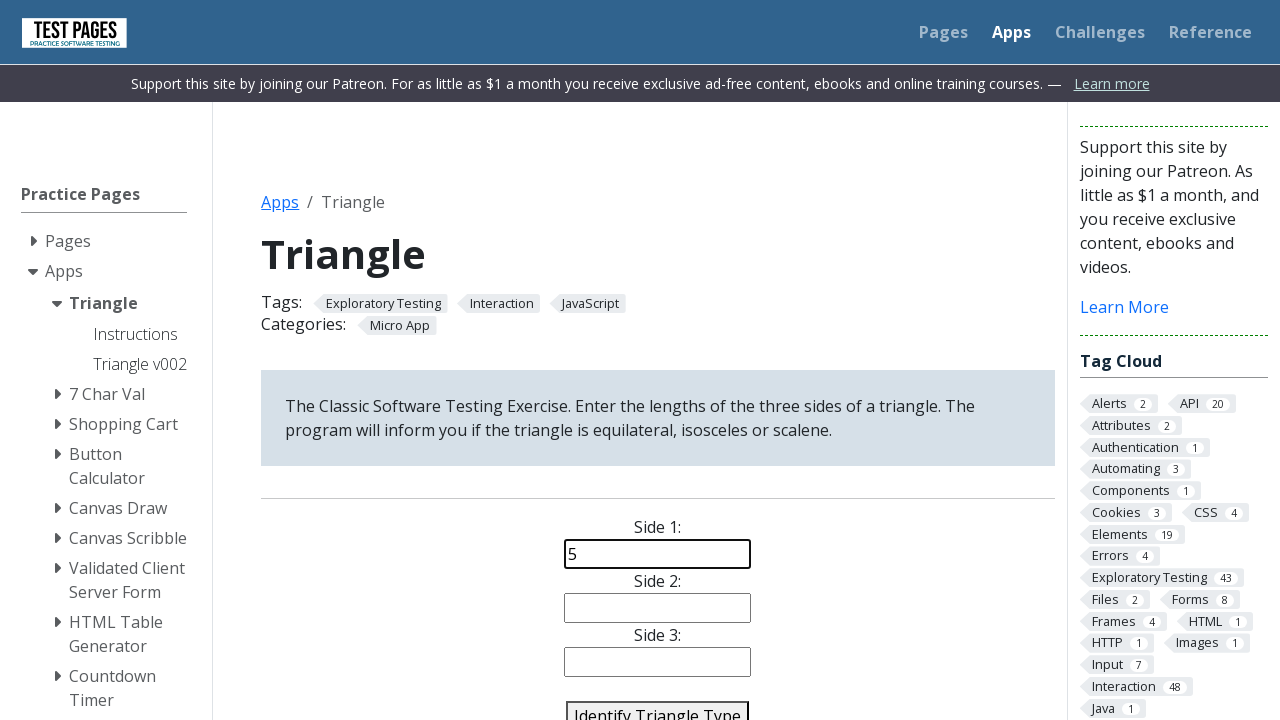

Filled side 2 with value '5' on #side2
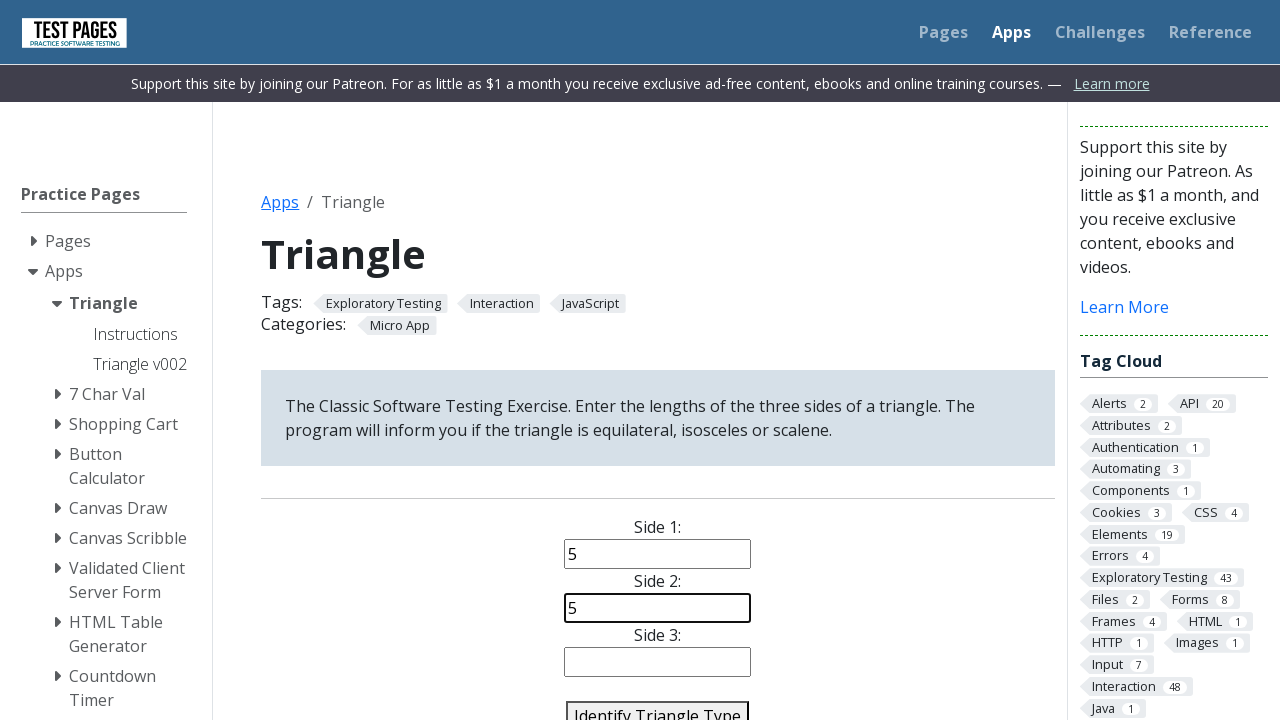

Filled side 3 with value '5' on #side3
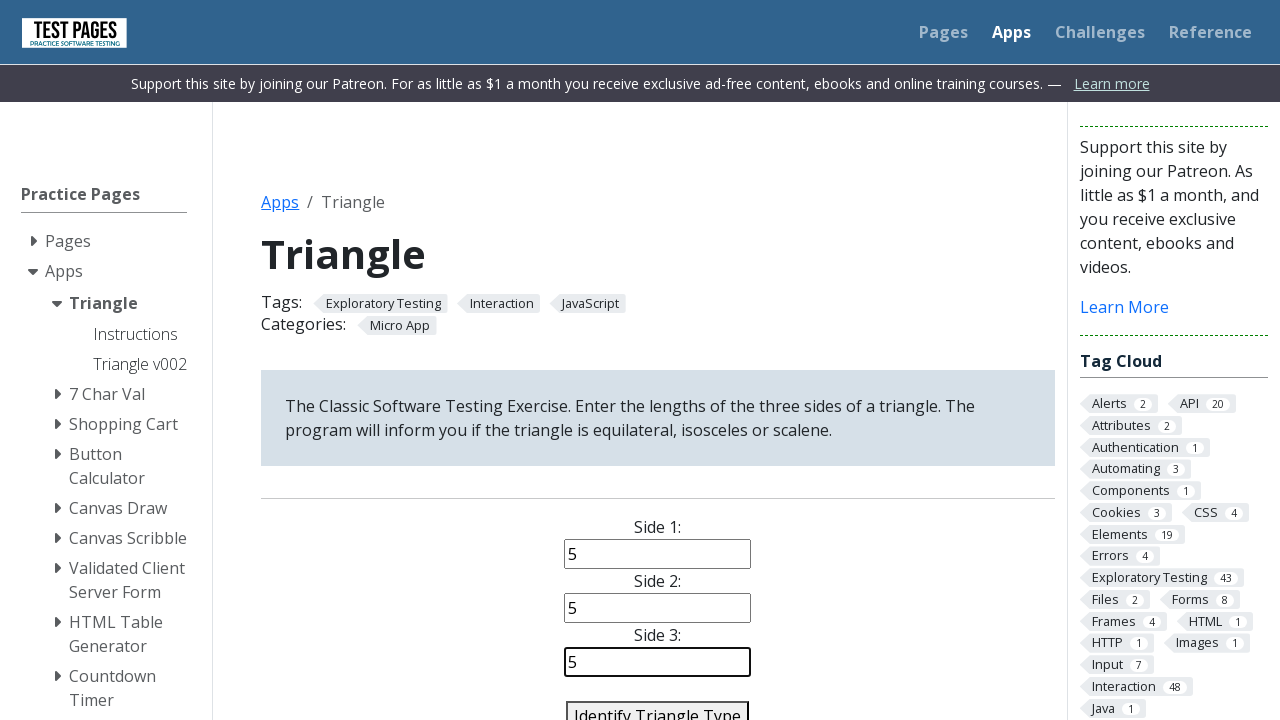

Clicked identify triangle button at (658, 705) on #identify-triangle-action
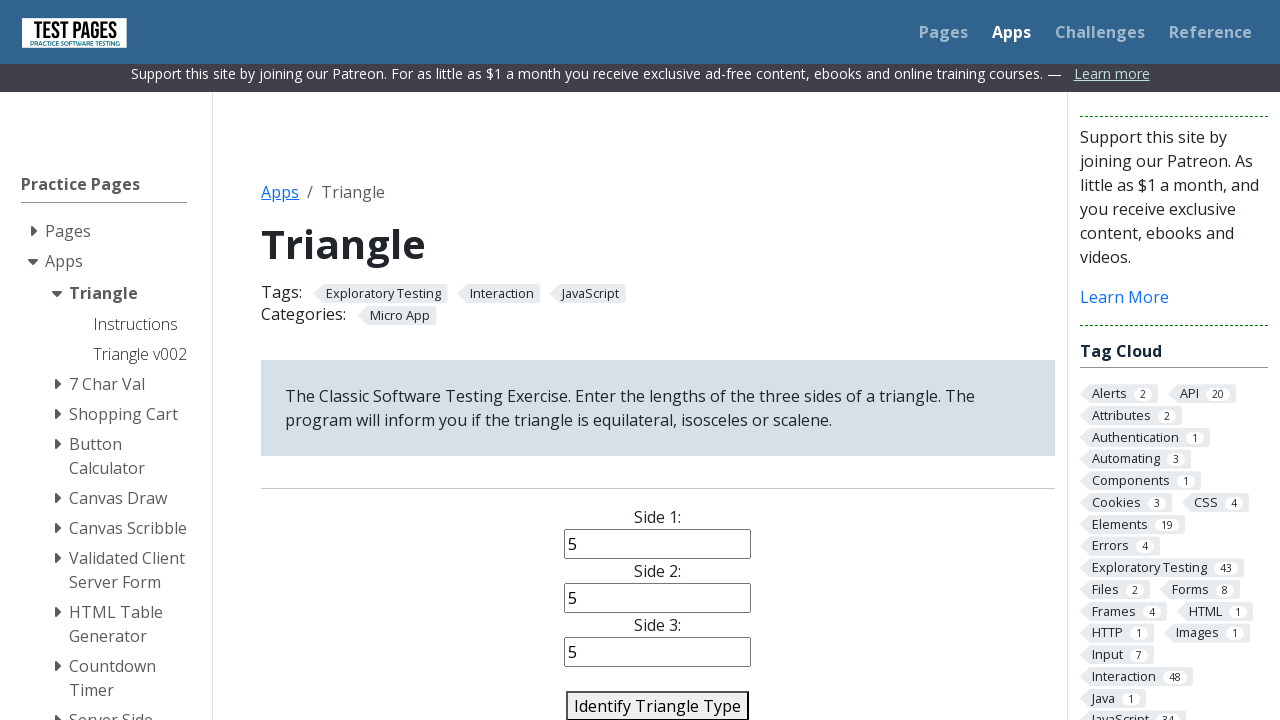

Triangle result element appeared, showing Equilateral classification
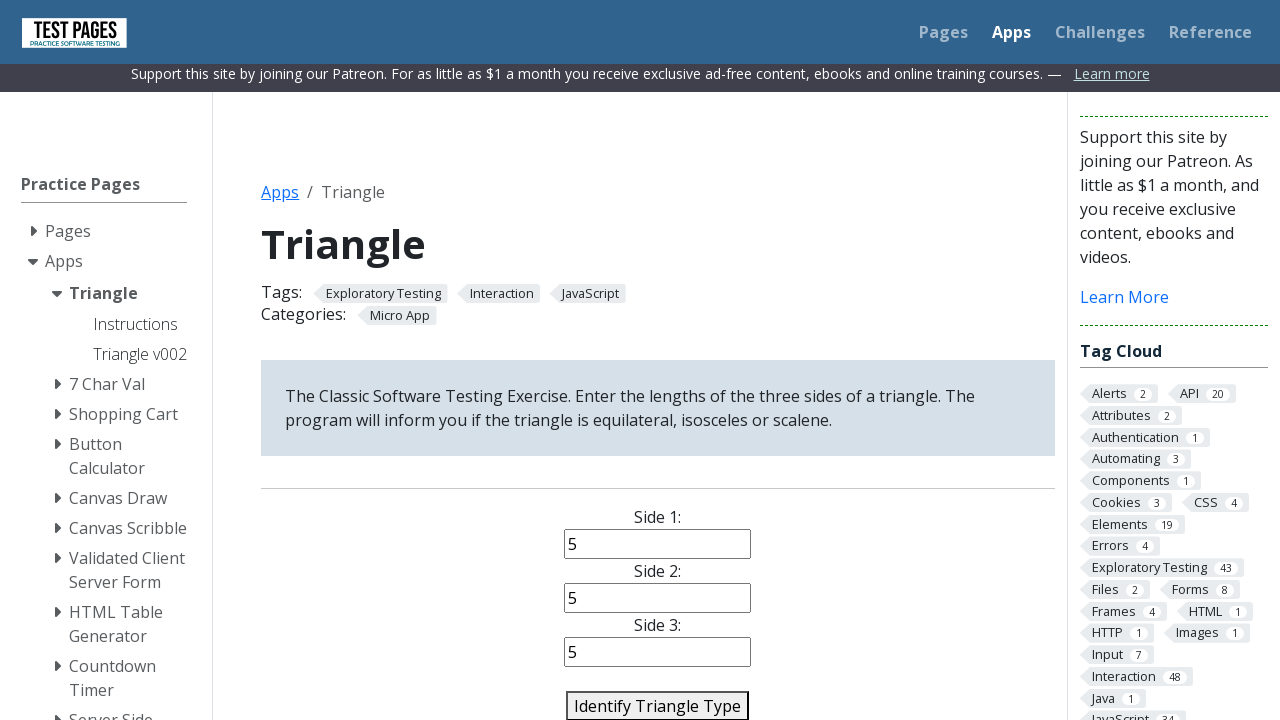

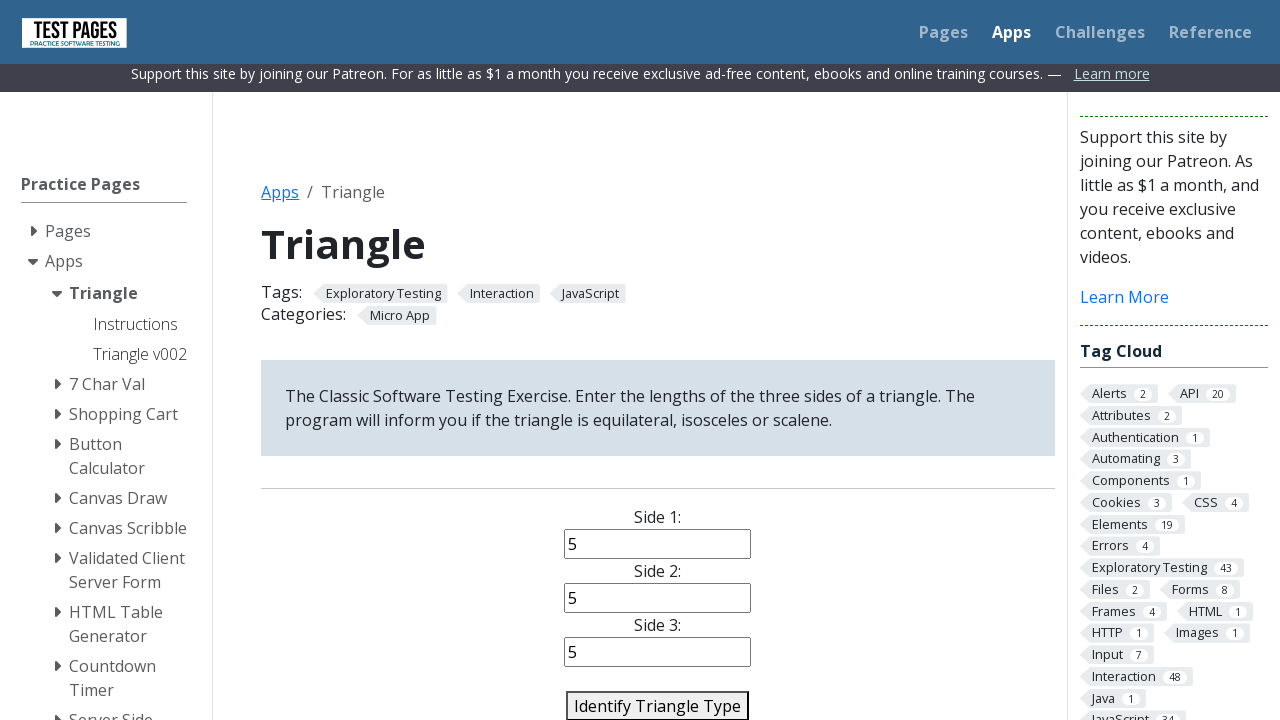